Tests page refresh functionality by clicking a button to show text, refreshing the page, and verifying the text is hidden again

Starting URL: https://kristinek.github.io/site/examples/actions

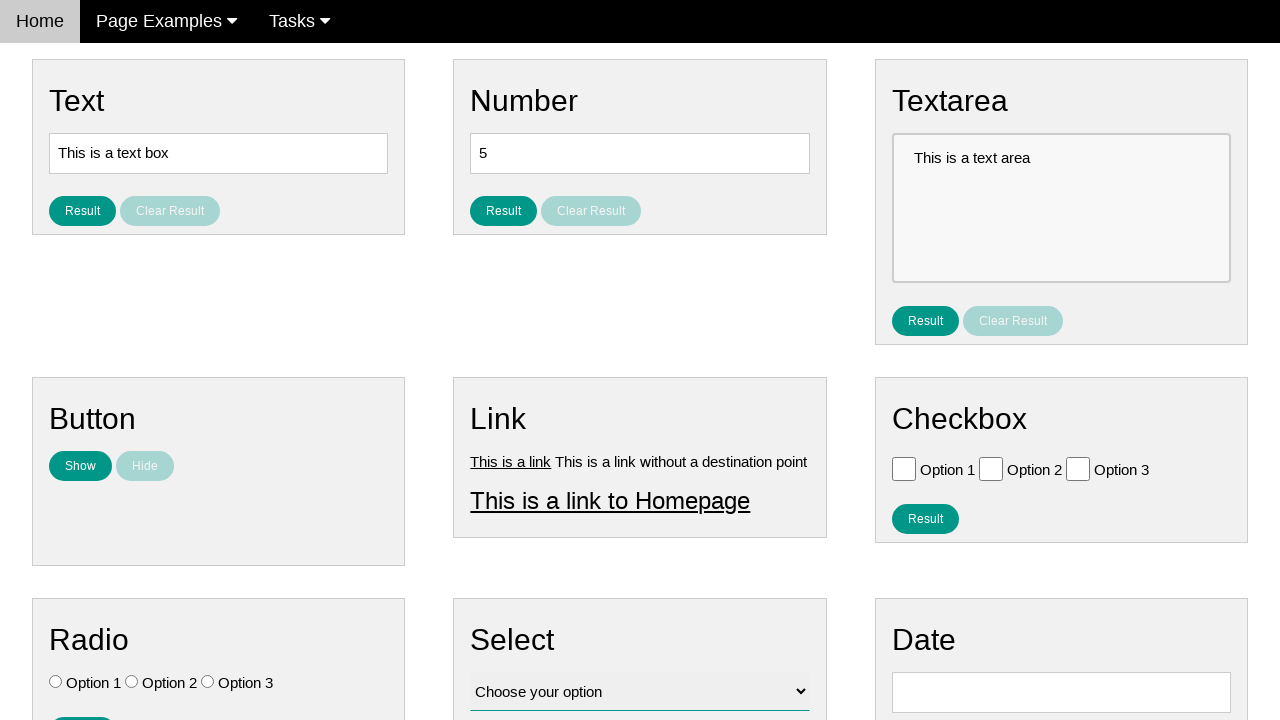

Clicked 'Show' button in Button section at (80, 466) on #show_text
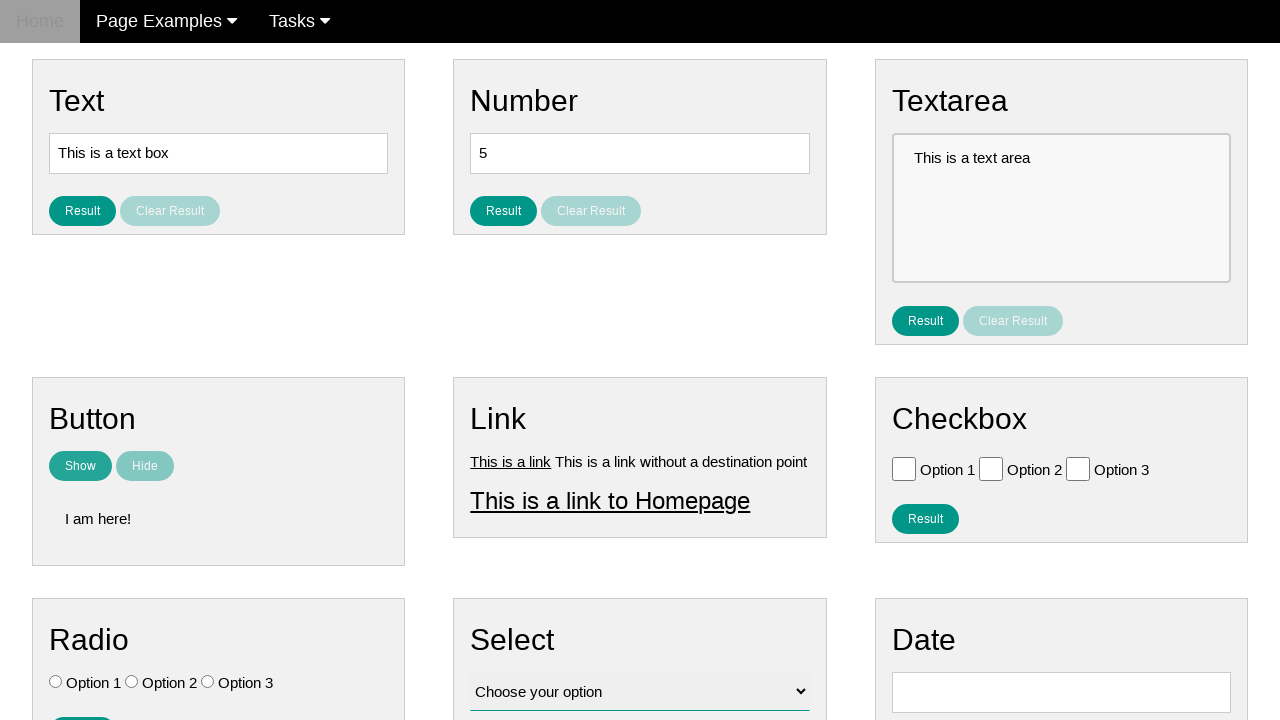

Verified text 'I am here!' is visible
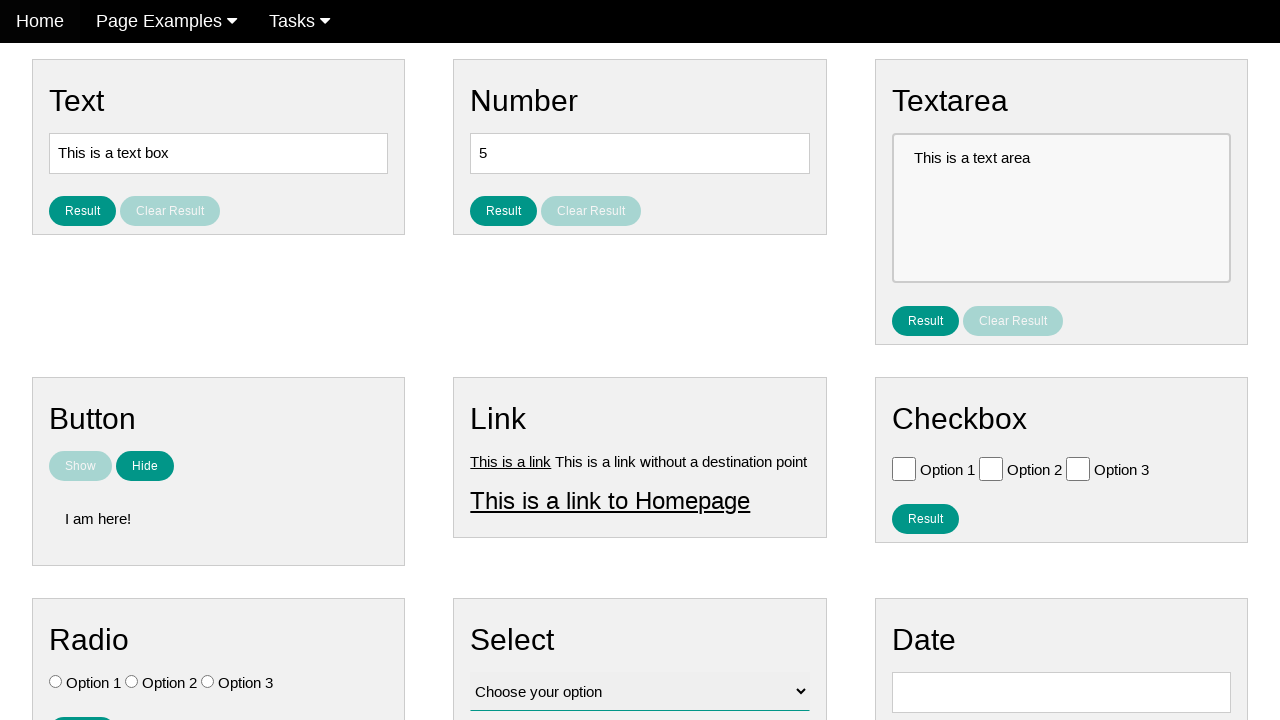

Refreshed the page
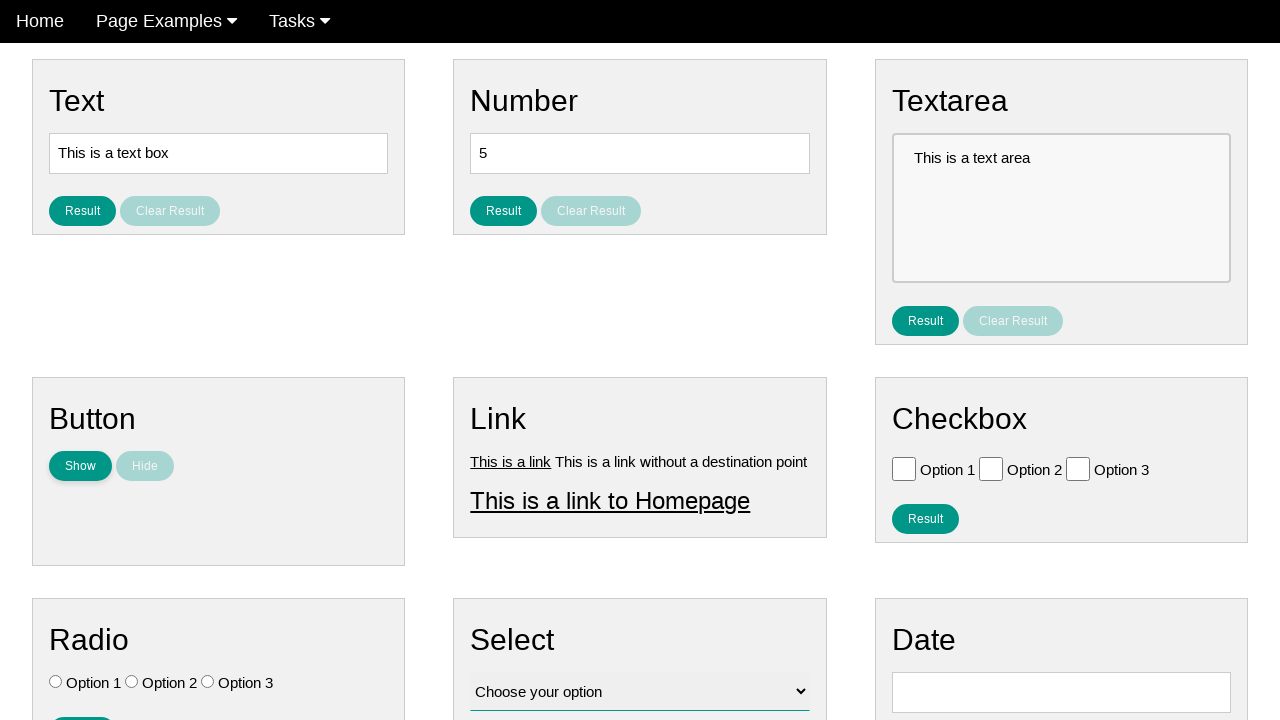

Verified text 'I am here!' is hidden after refresh
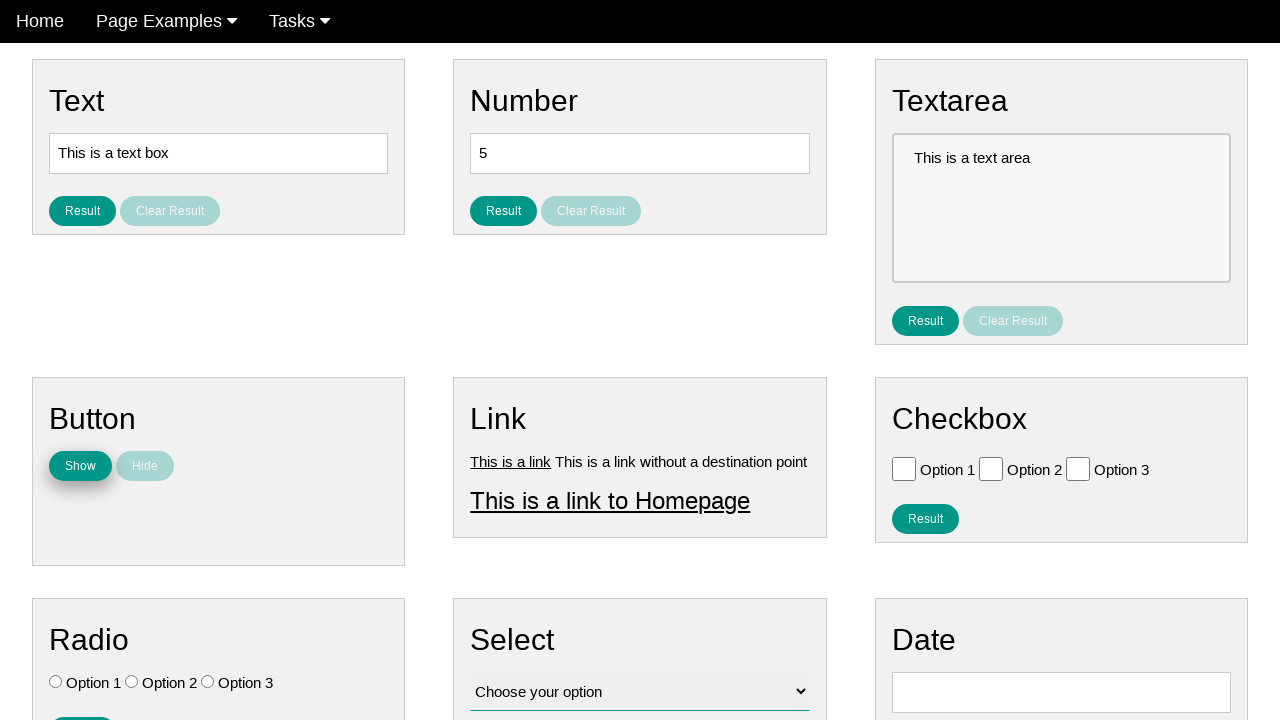

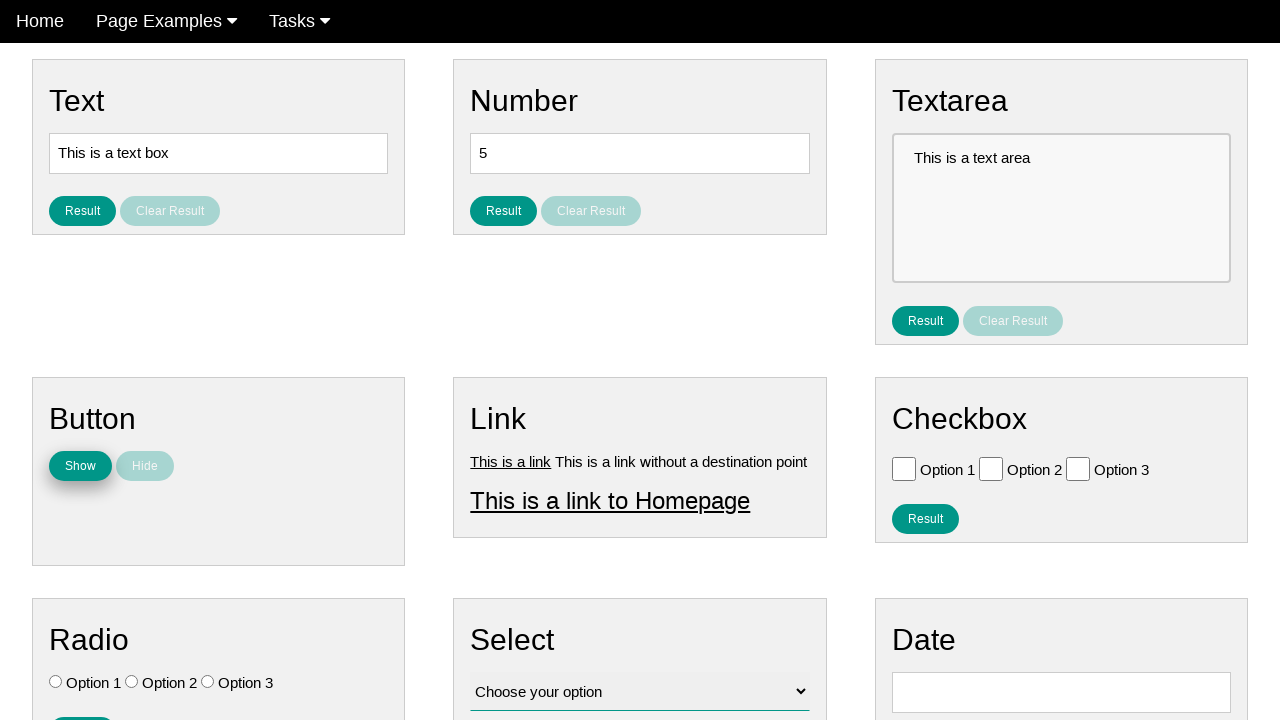